Tests checkbox interaction by locating a checkbox element and clicking it if it's not already selected

Starting URL: http://echoecho.com/htmlforms09.htm

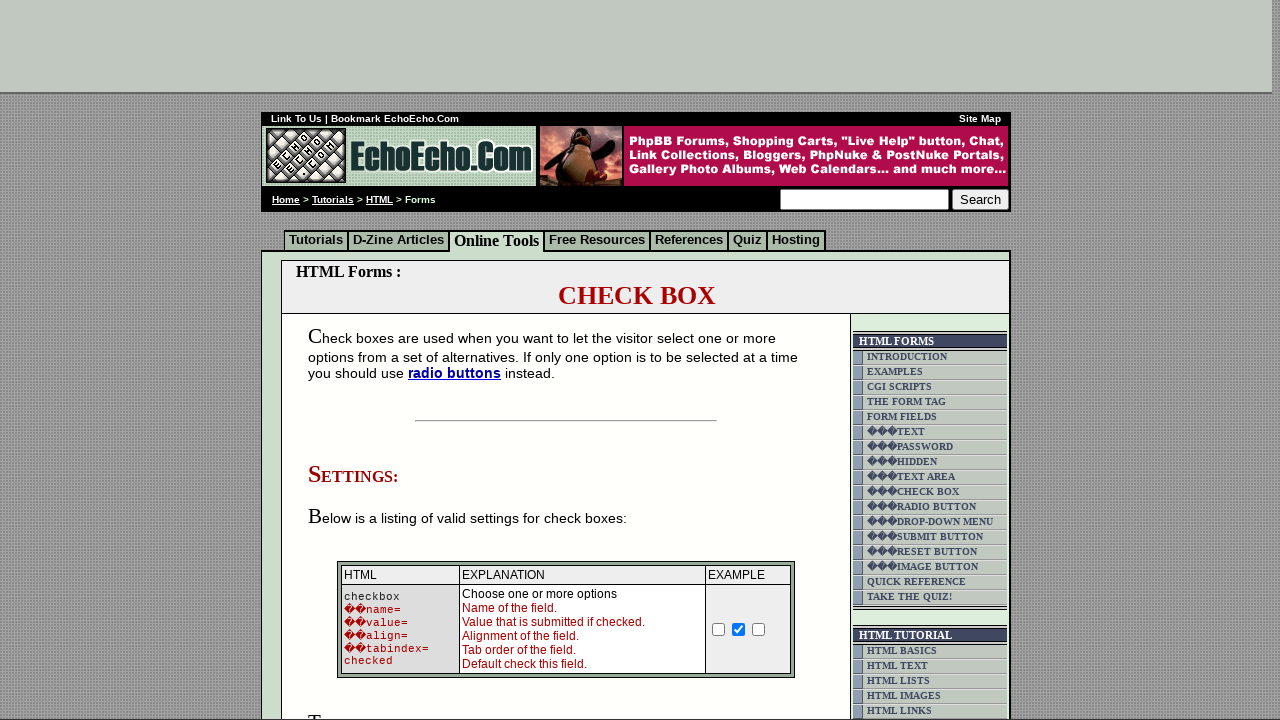

Located checkbox element with name 'option1'
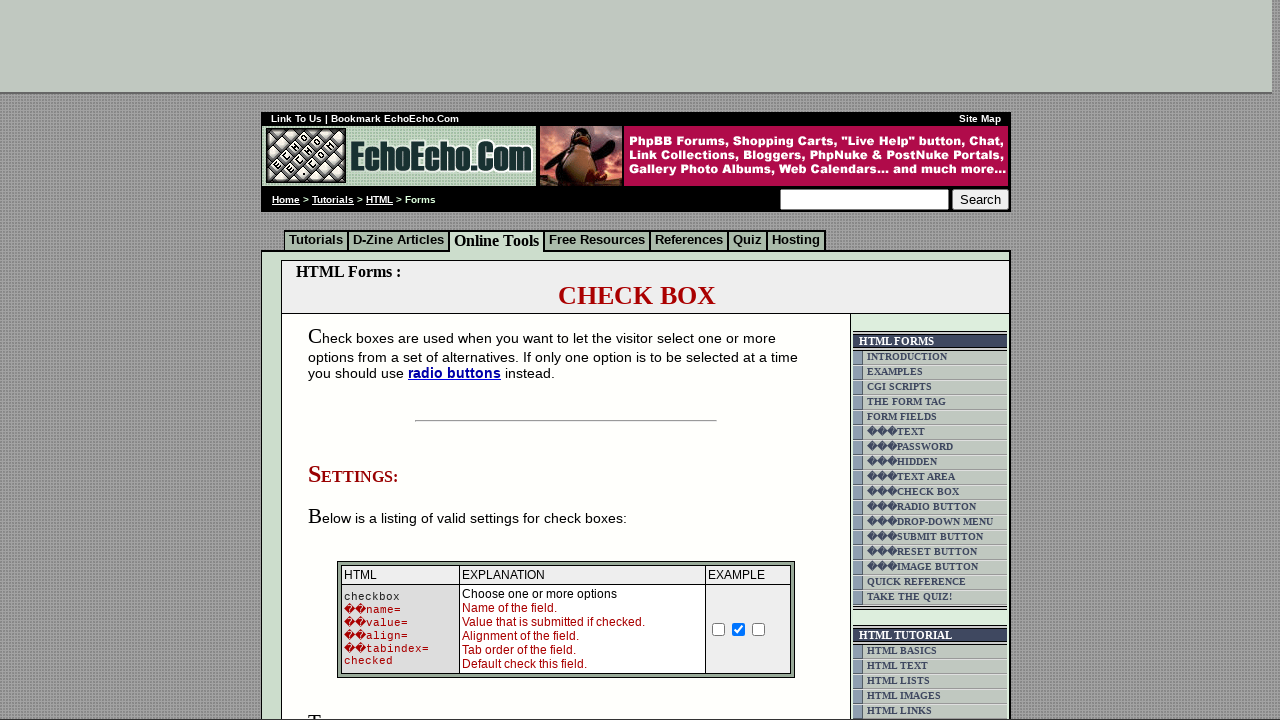

Checked if checkbox was already selected
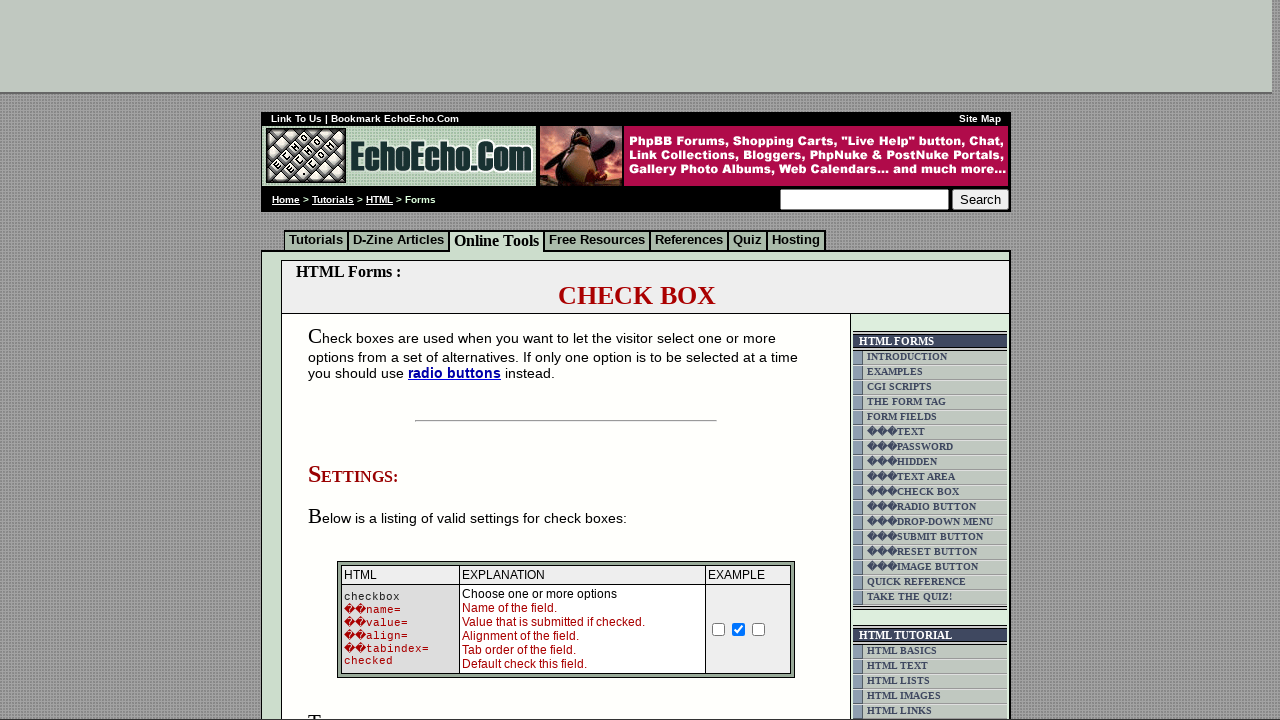

Clicked checkbox to select it at (354, 360) on input[name='option1']
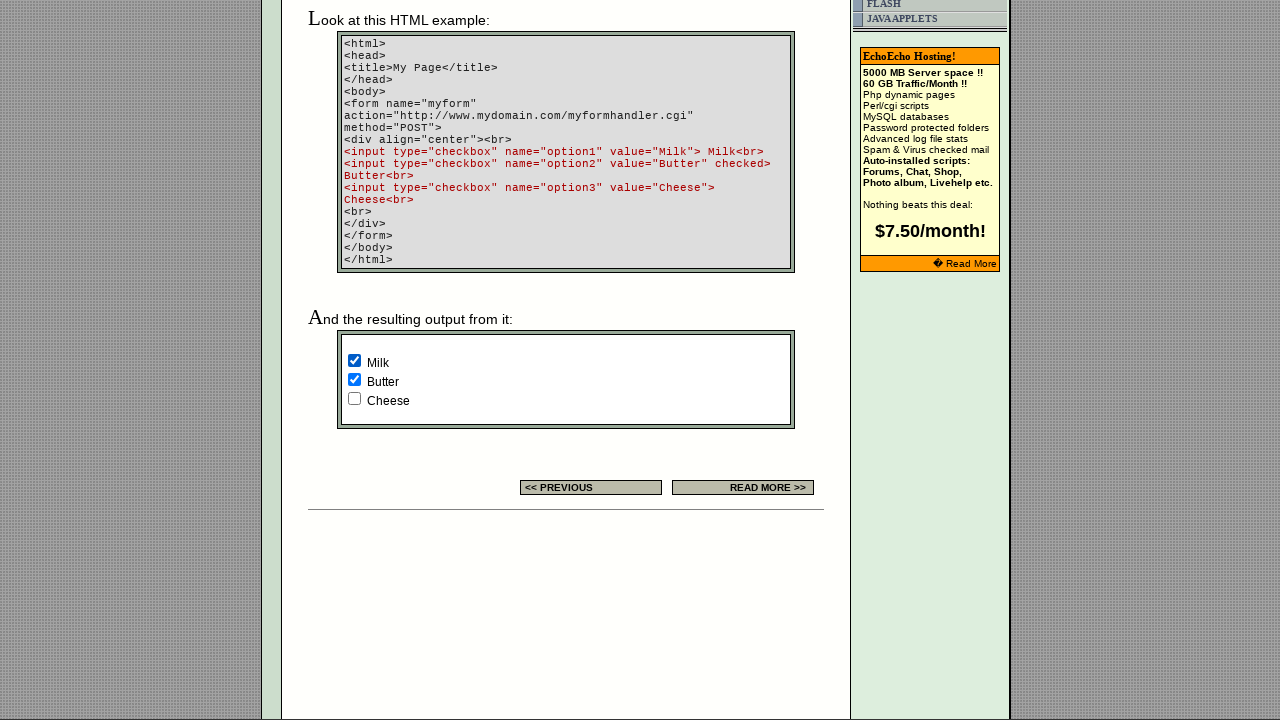

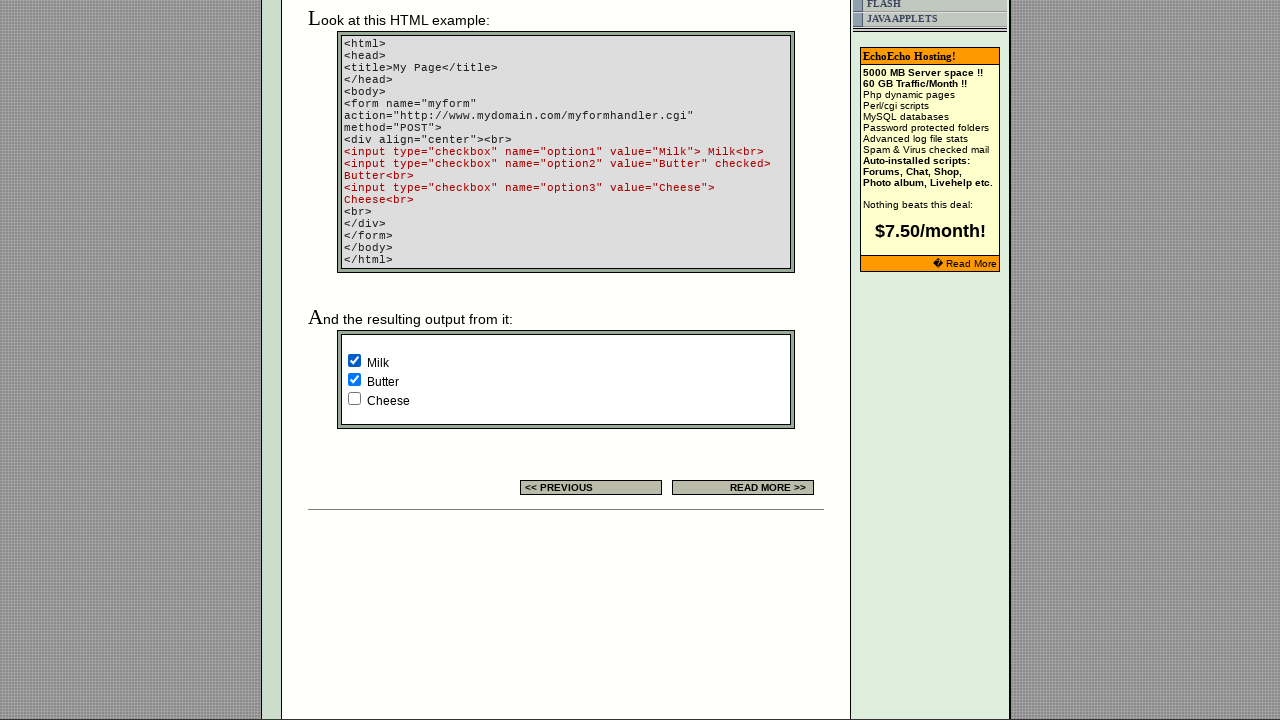